Tests the sorting functionality of a web table by clicking on the "Veg/fruit name" column header and verifying that the displayed items are properly sorted in alphabetical order.

Starting URL: https://rahulshettyacademy.com/seleniumPractise/#/offers

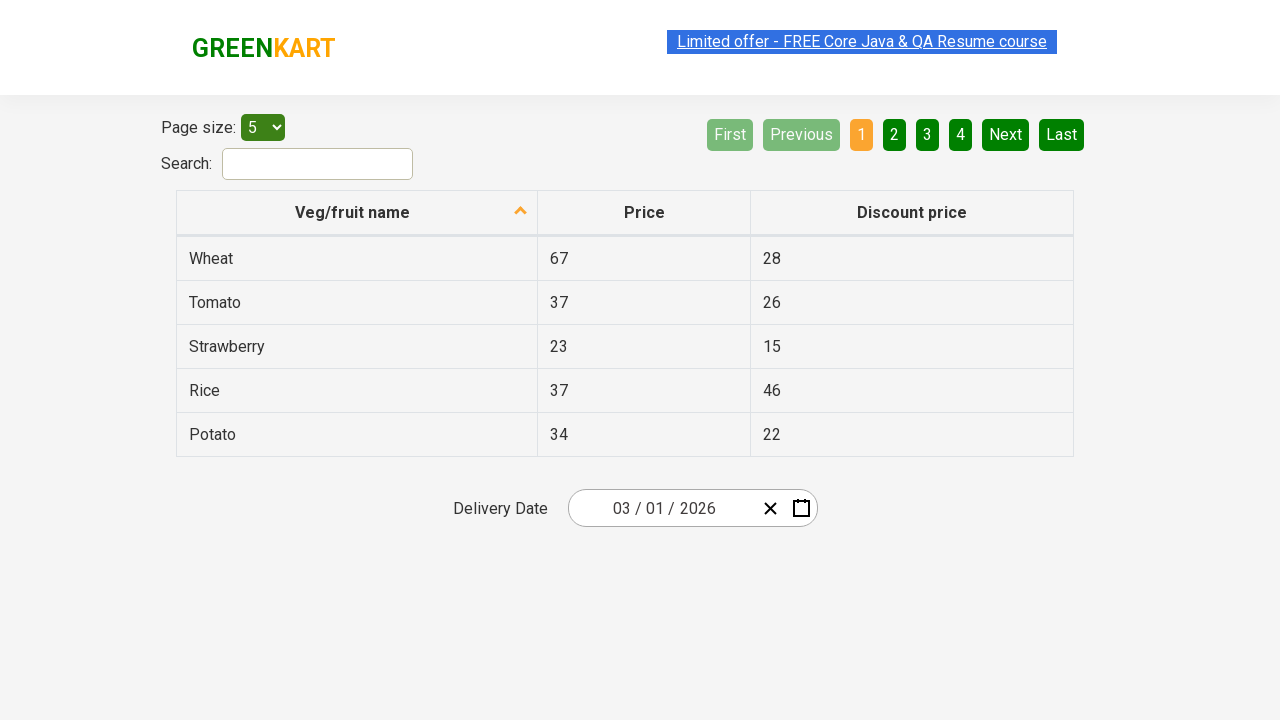

Clicked 'Veg/fruit name' column header to sort table at (353, 212) on xpath=//span[normalize-space()='Veg/fruit name']
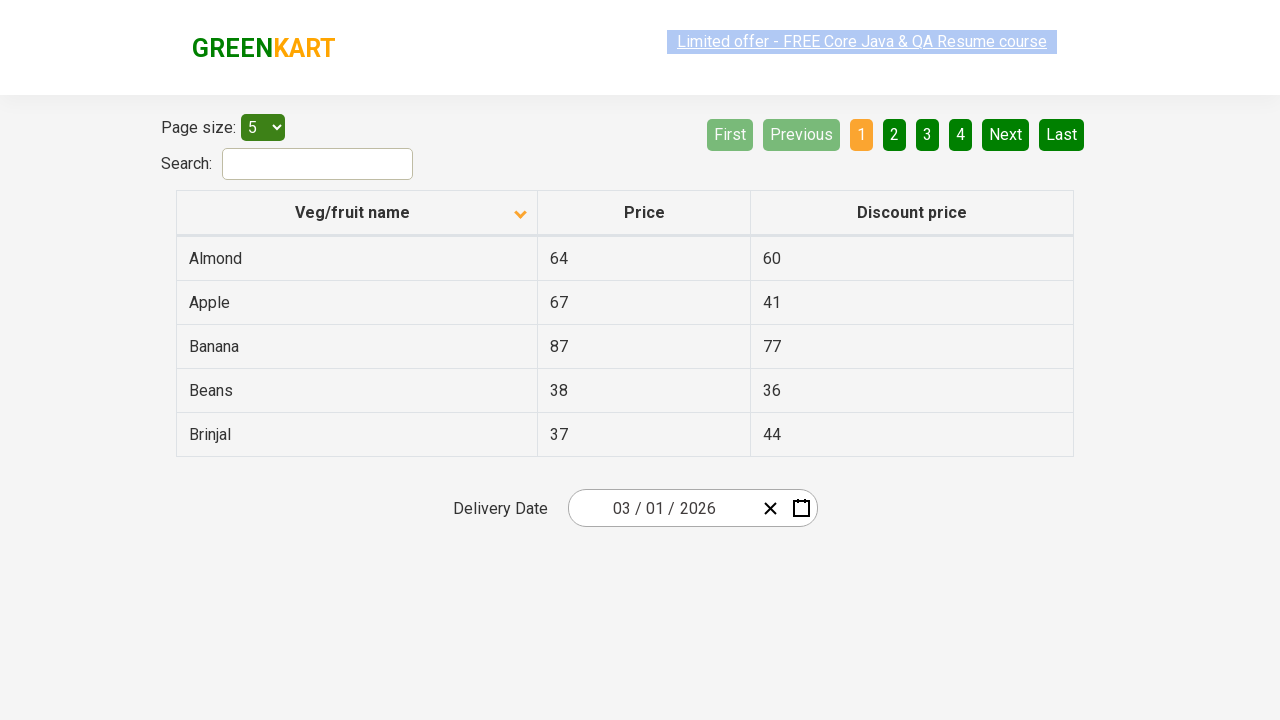

Table loaded and is ready
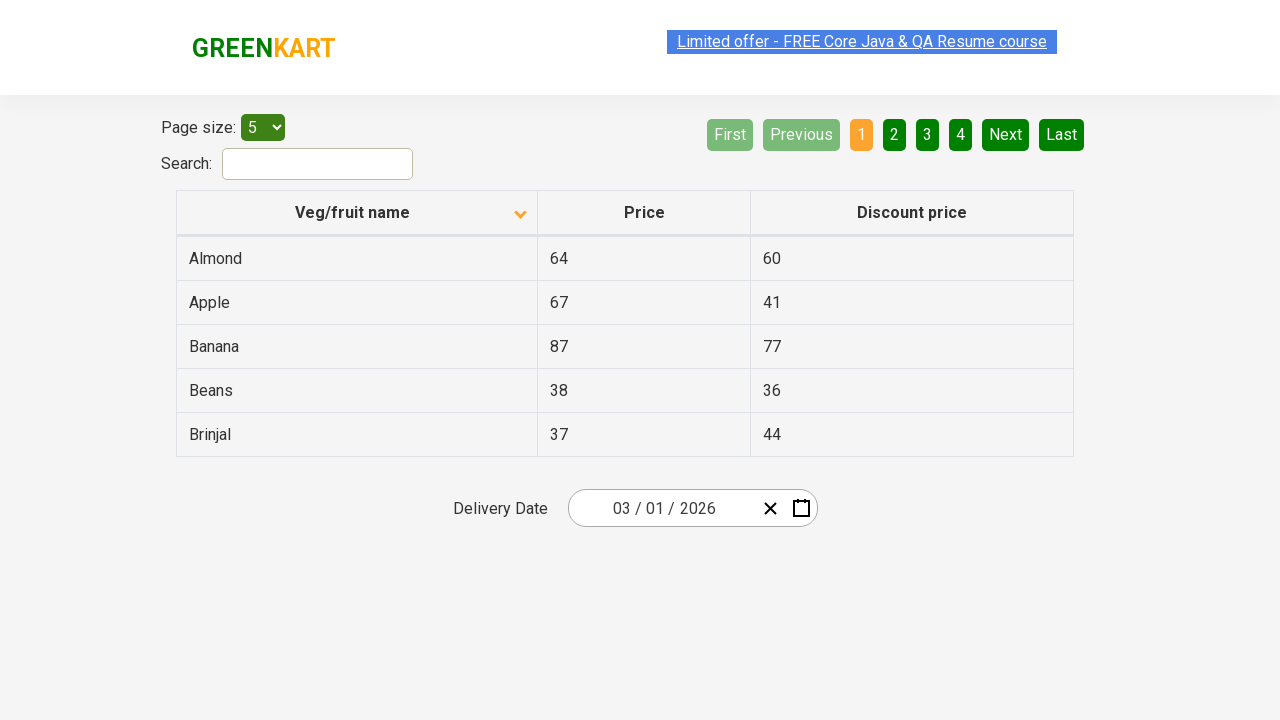

Retrieved all veggie name elements from table
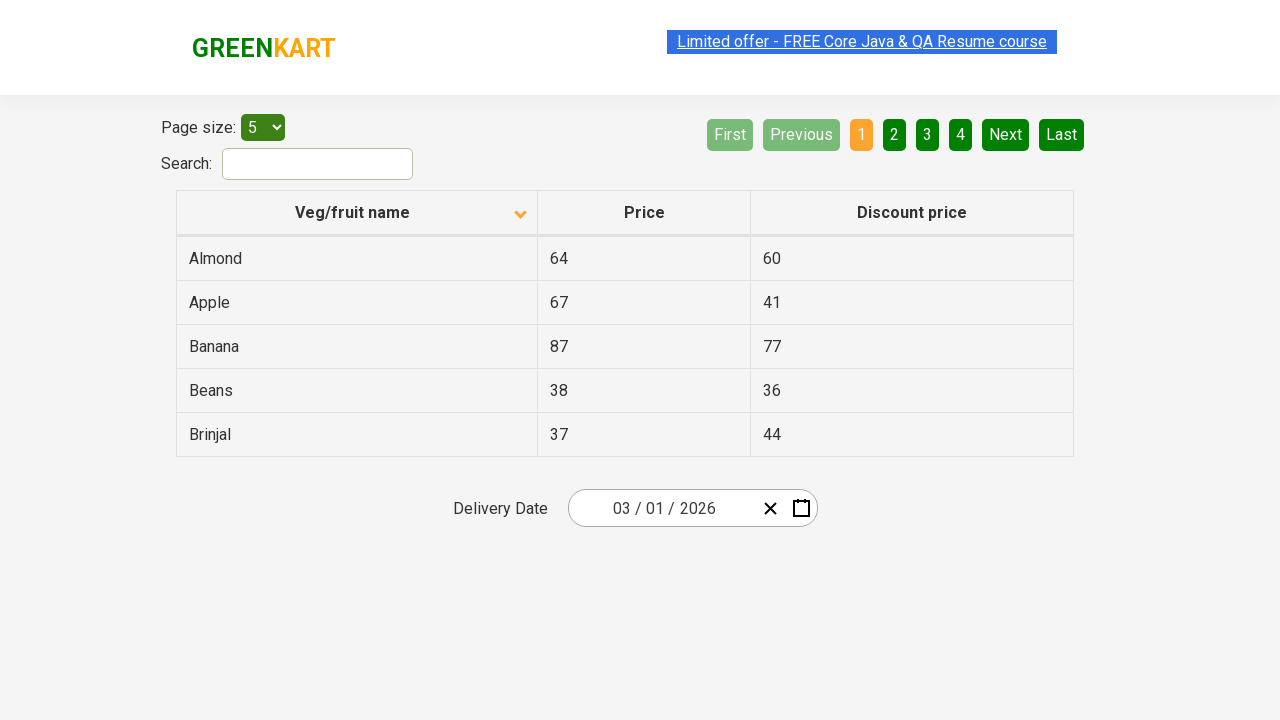

Extracted veggie names from table: ['Almond', 'Apple', 'Banana', 'Beans', 'Brinjal']
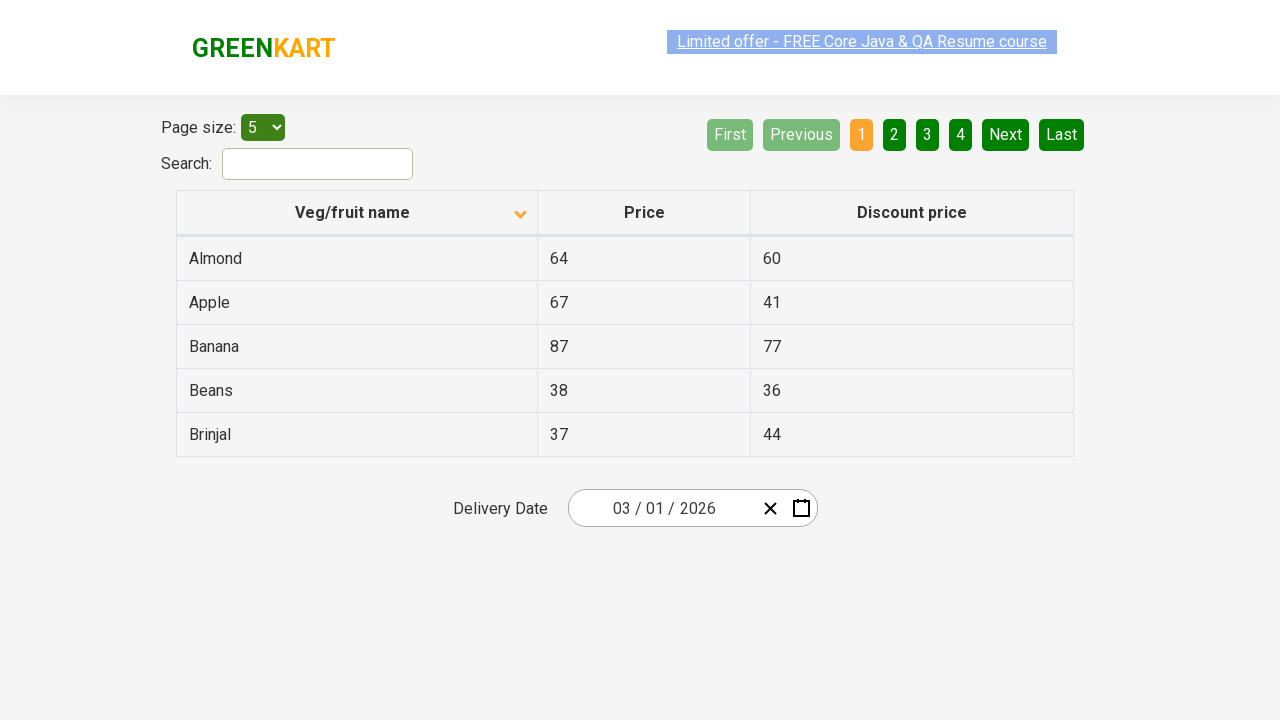

Created expected sorted list: ['Almond', 'Apple', 'Banana', 'Beans', 'Brinjal']
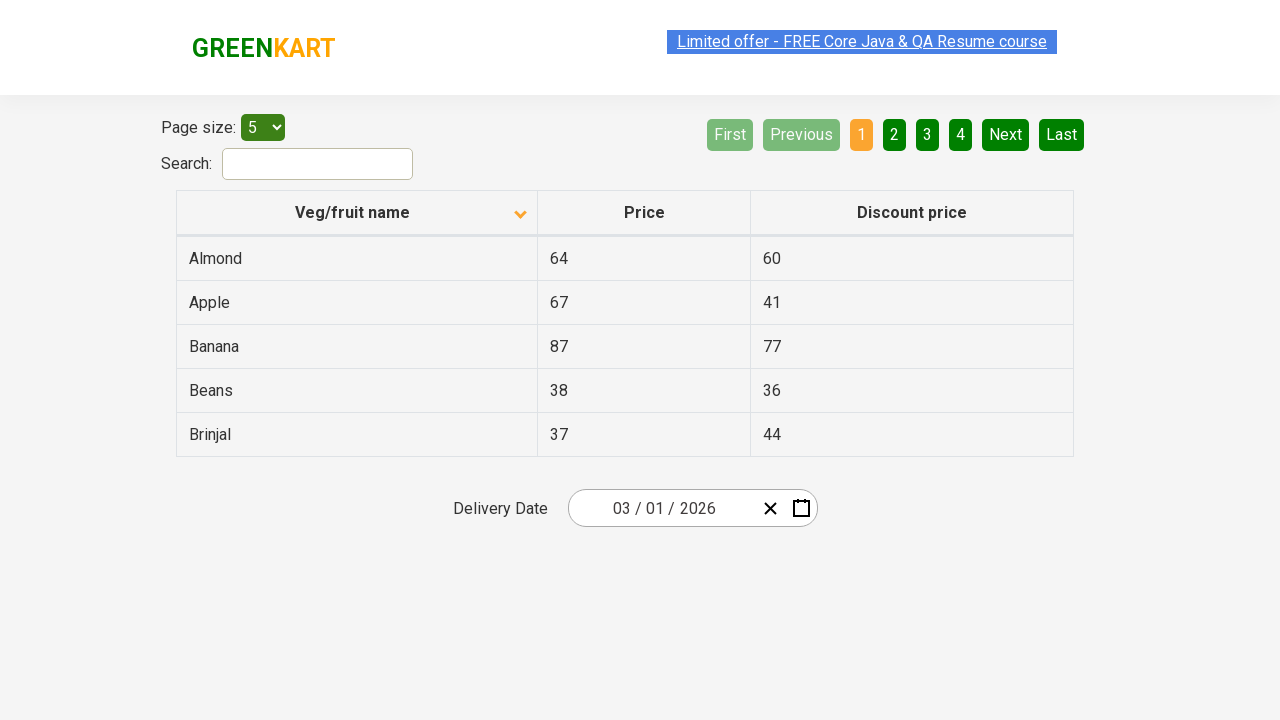

Verified that table is correctly sorted in alphabetical order
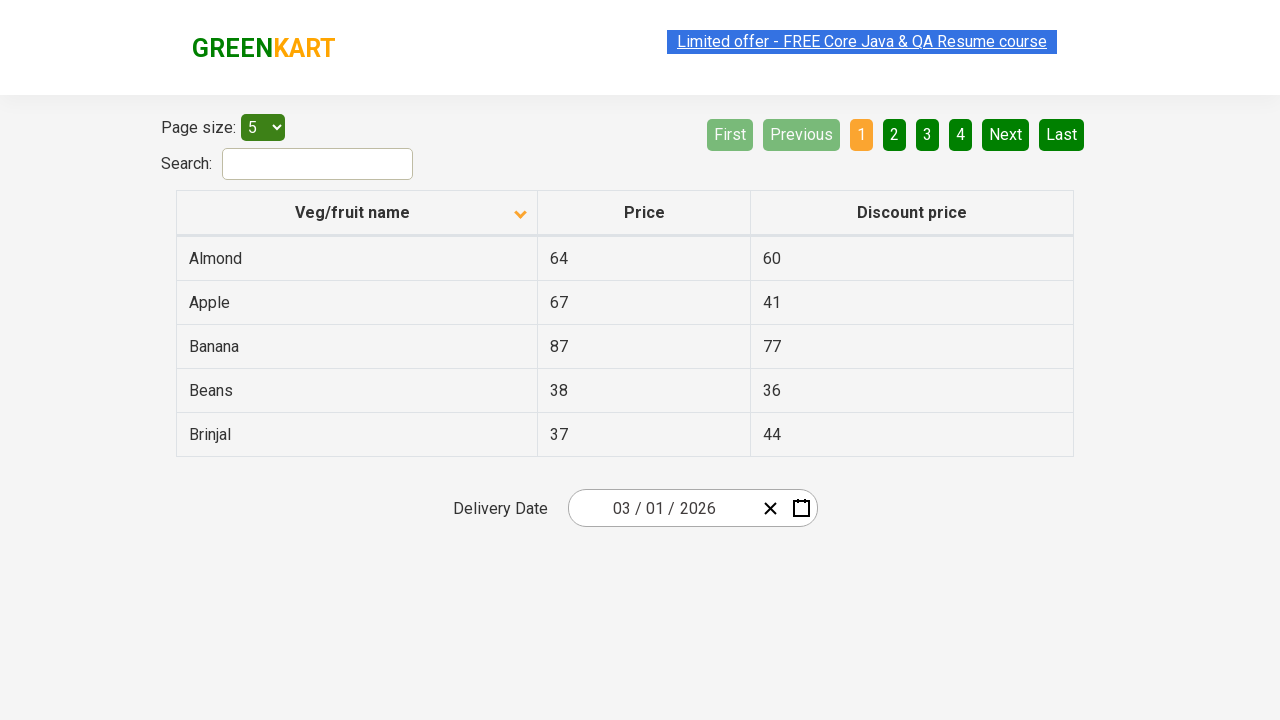

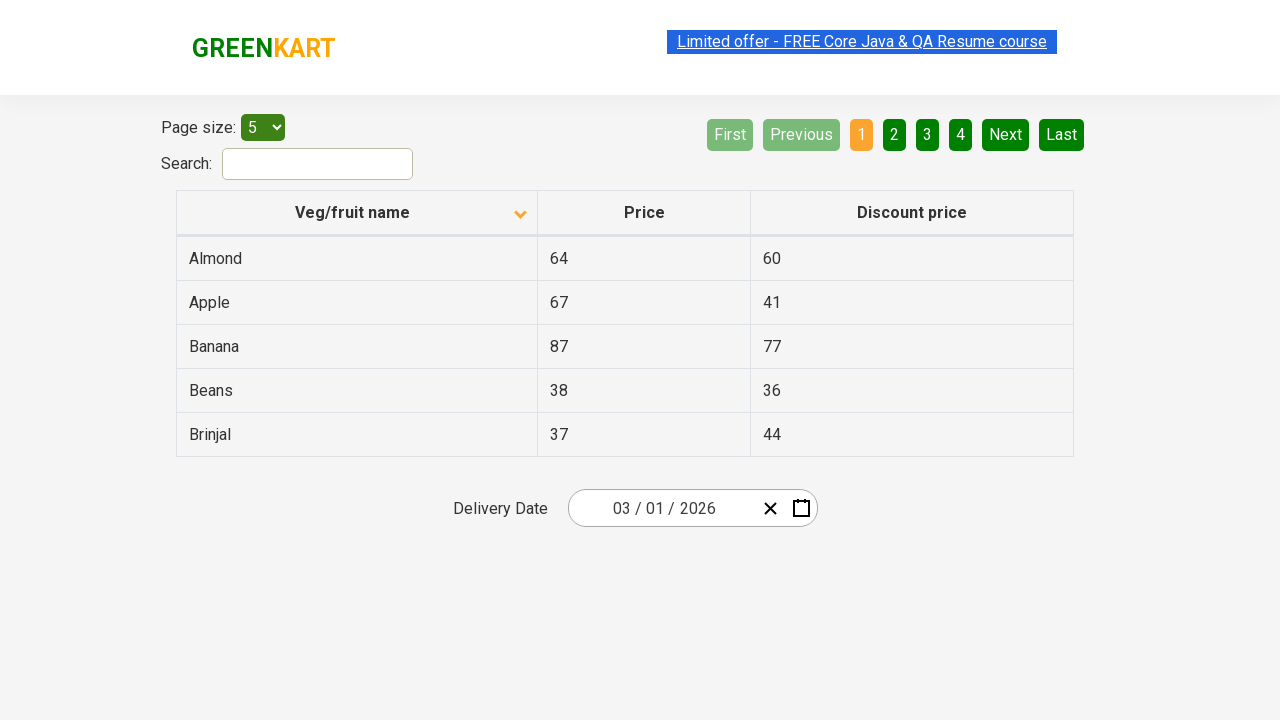